Tests date picker functionality by selecting a specific date (October 2nd, 1996) using month and year dropdowns, then clicks on the date and time picker input.

Starting URL: https://demoqa.com/date-picker

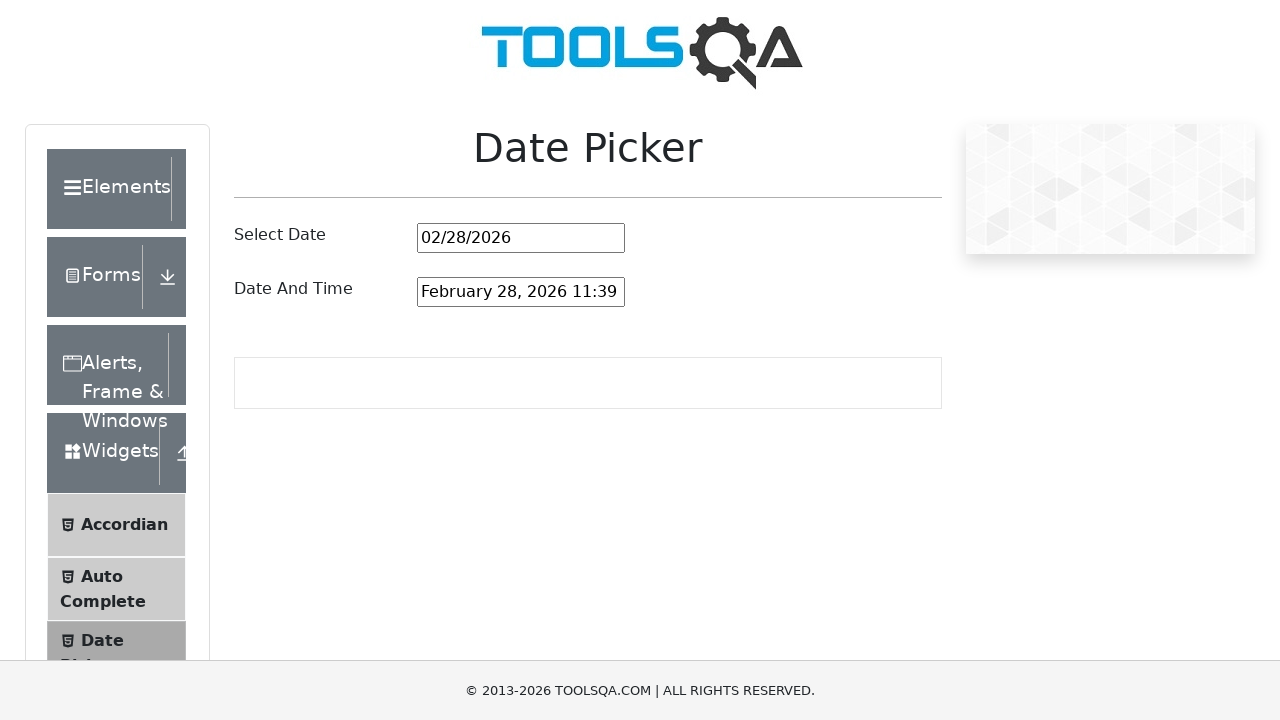

Clicked on the date picker input to open it at (521, 238) on input#datePickerMonthYearInput
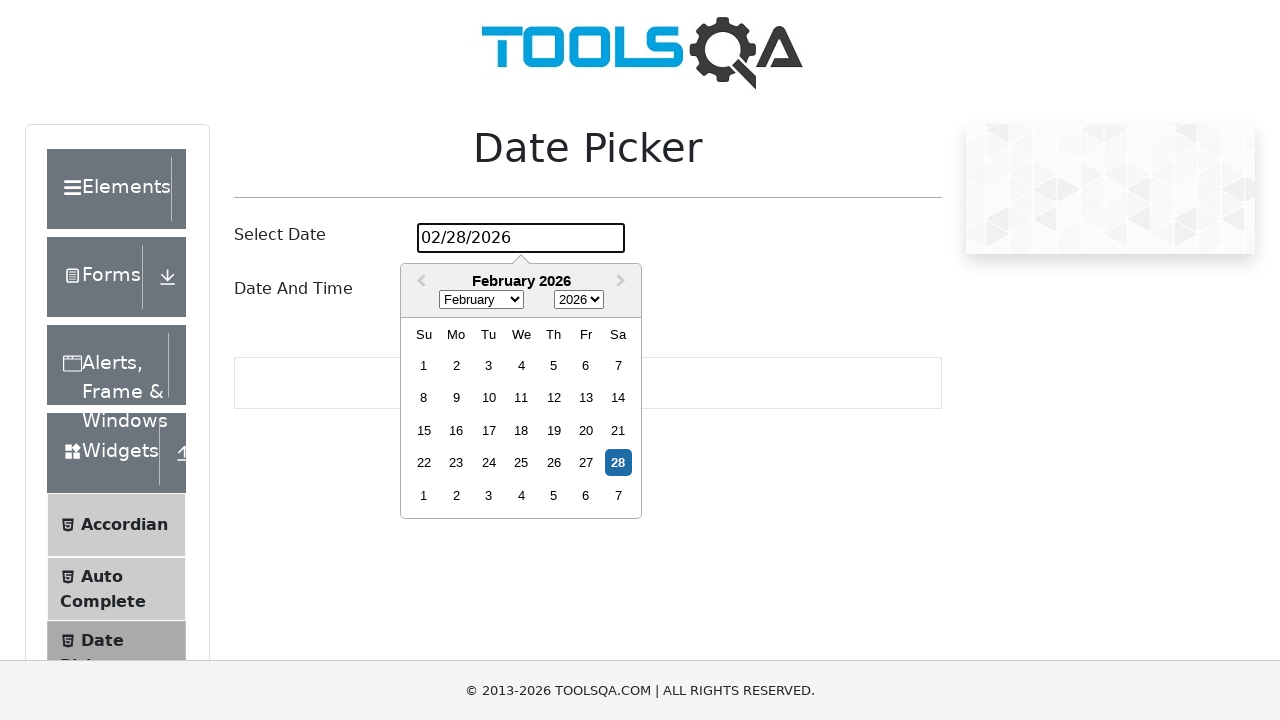

Date picker appeared with month selector visible
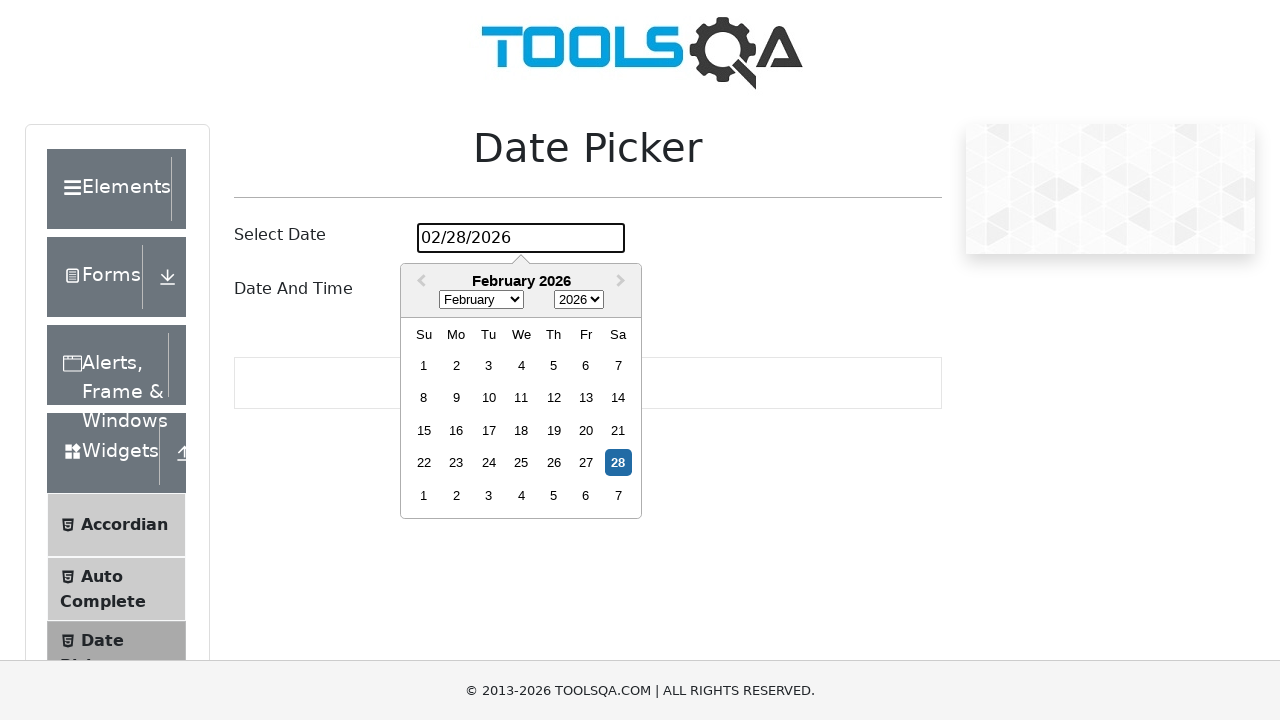

Selected October (month value 9) from month dropdown on select.react-datepicker__month-select
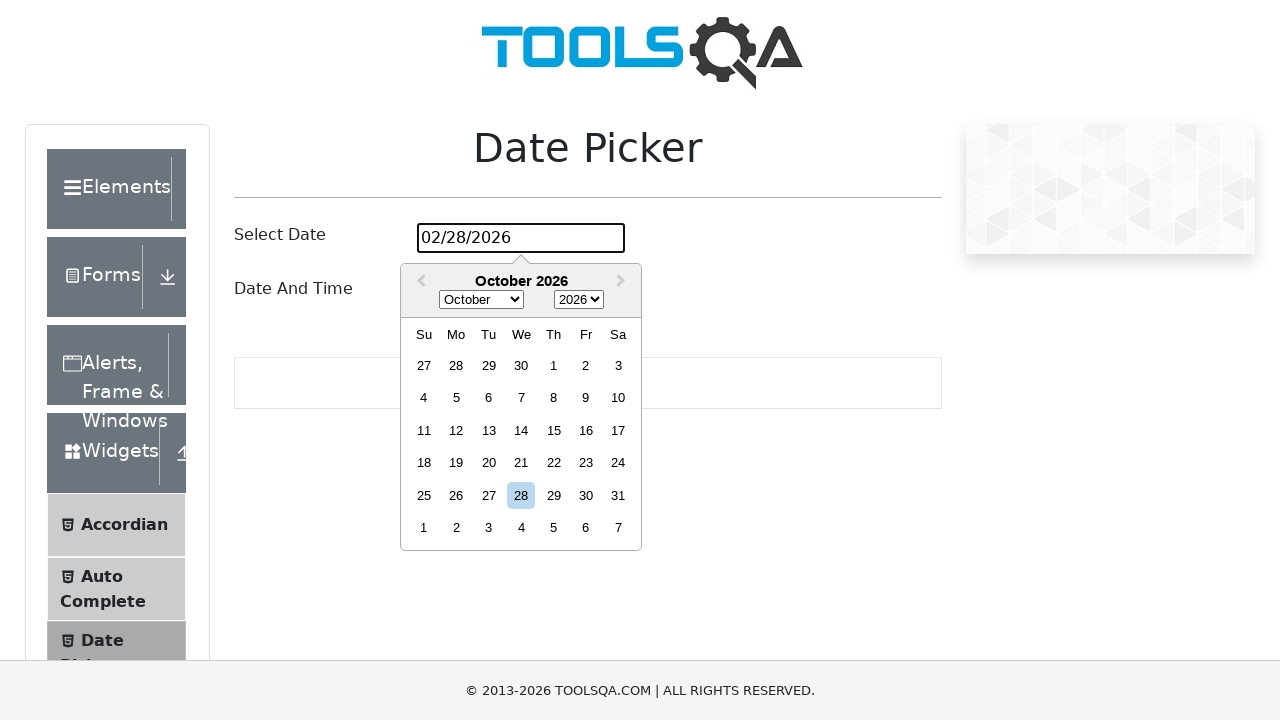

Selected 1996 from year dropdown on select.react-datepicker__year-select
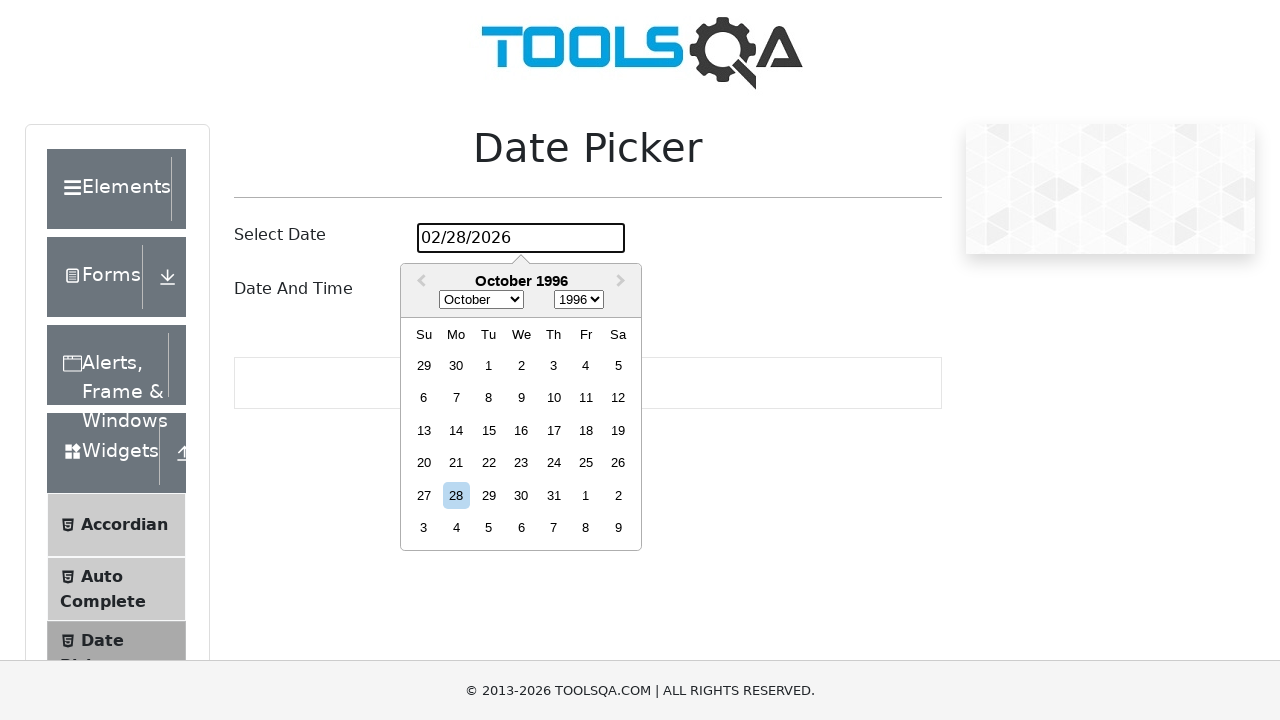

Selected October 2nd, 1996 from calendar at (521, 365) on div[aria-label='Choose Wednesday, October 2nd, 1996']
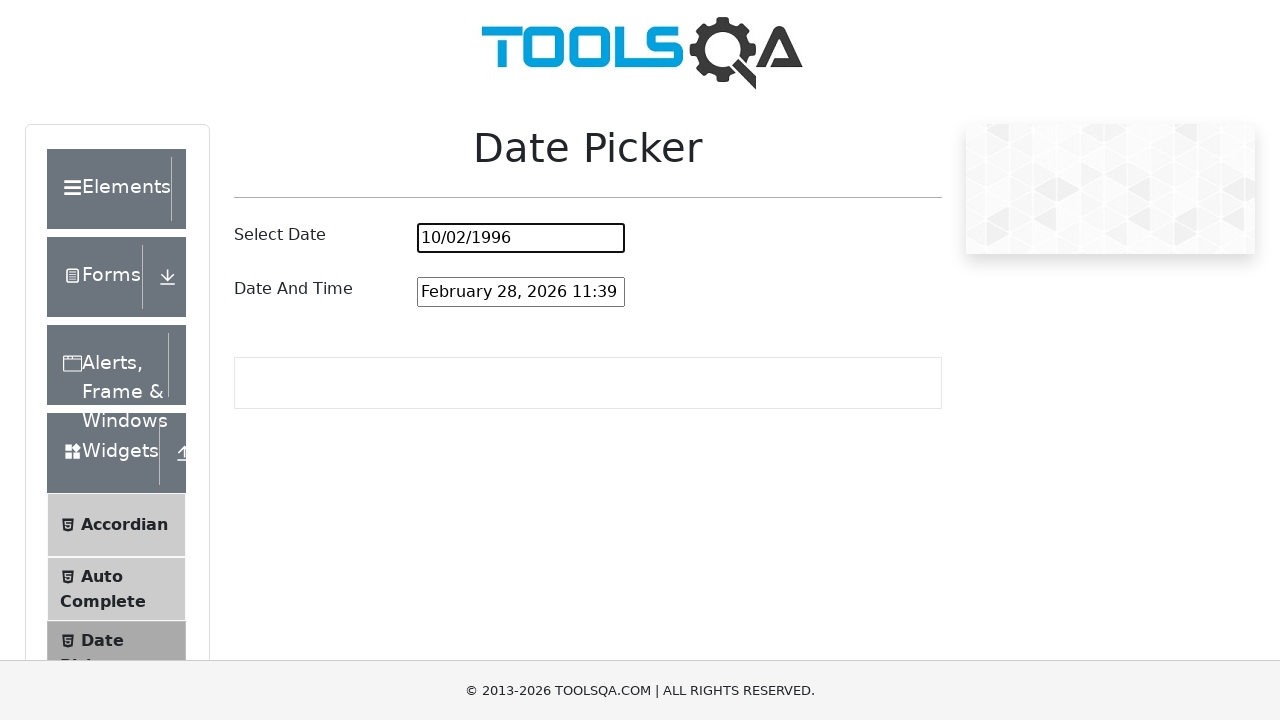

Clicked on the date and time picker input at (521, 292) on input#dateAndTimePickerInput
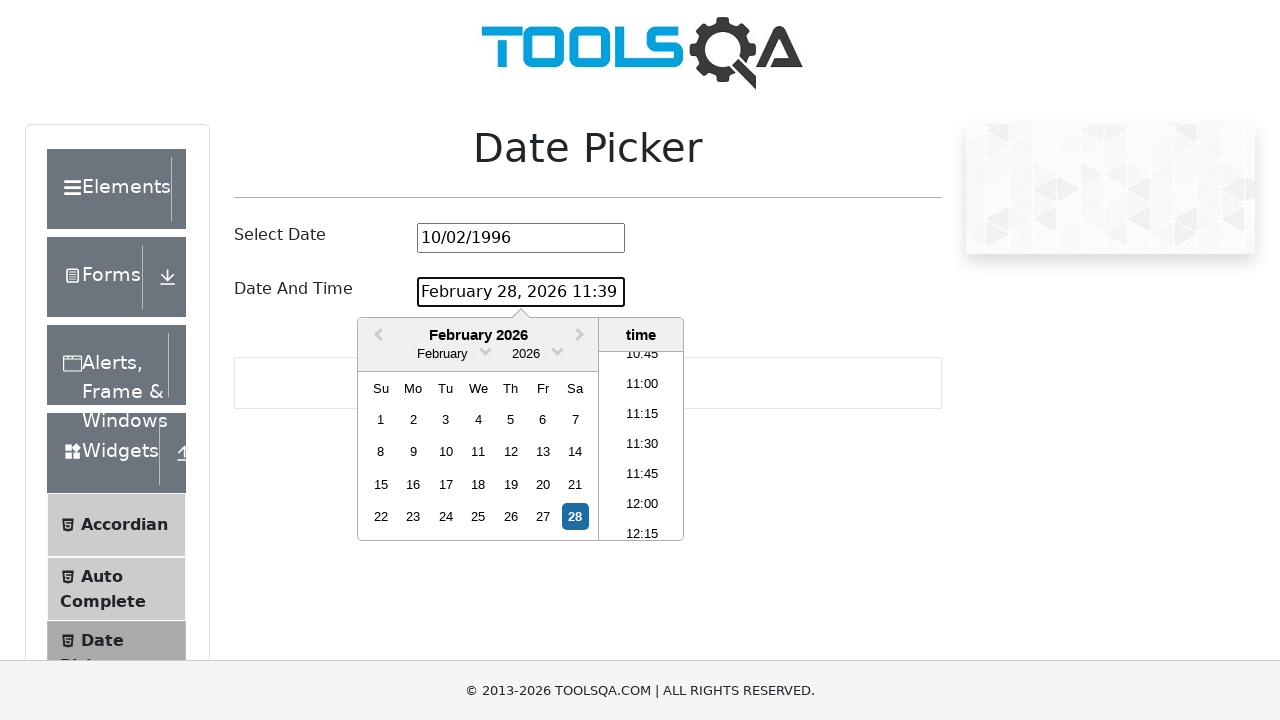

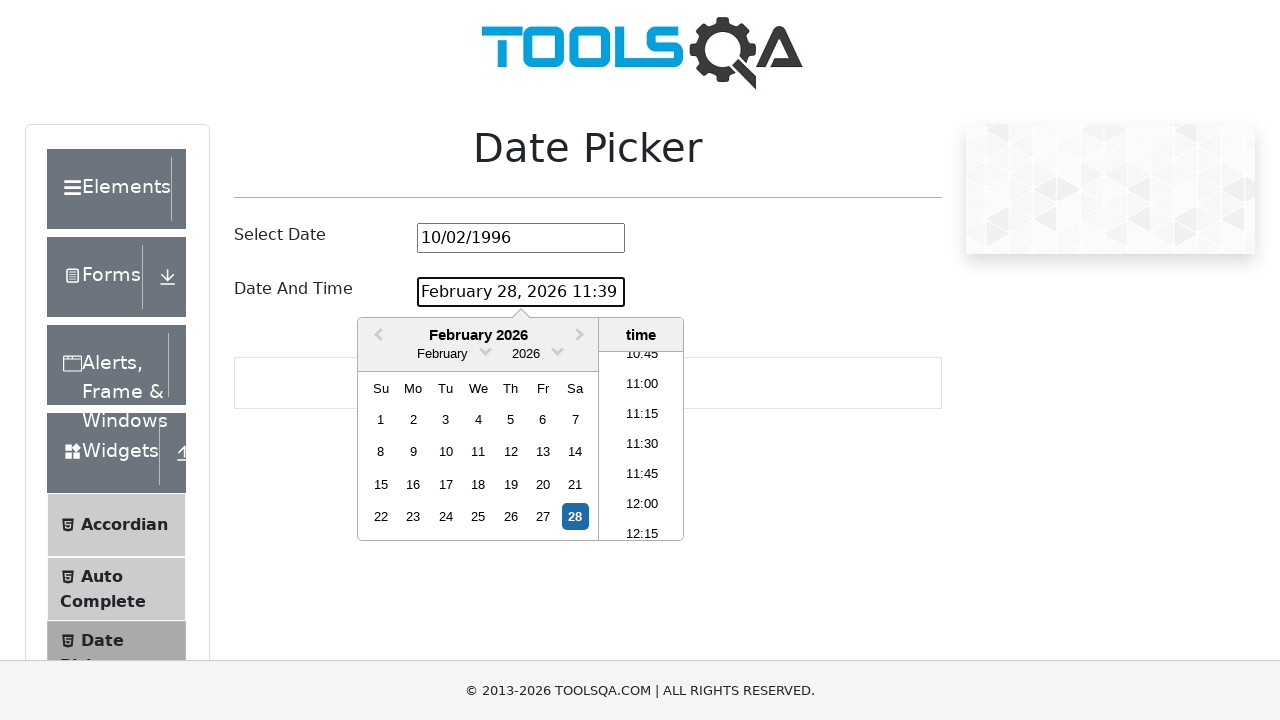